Tests hidden layer behavior by clicking the green button which then gets covered by a blue button

Starting URL: http://uitestingplayground.com/hiddenlayers

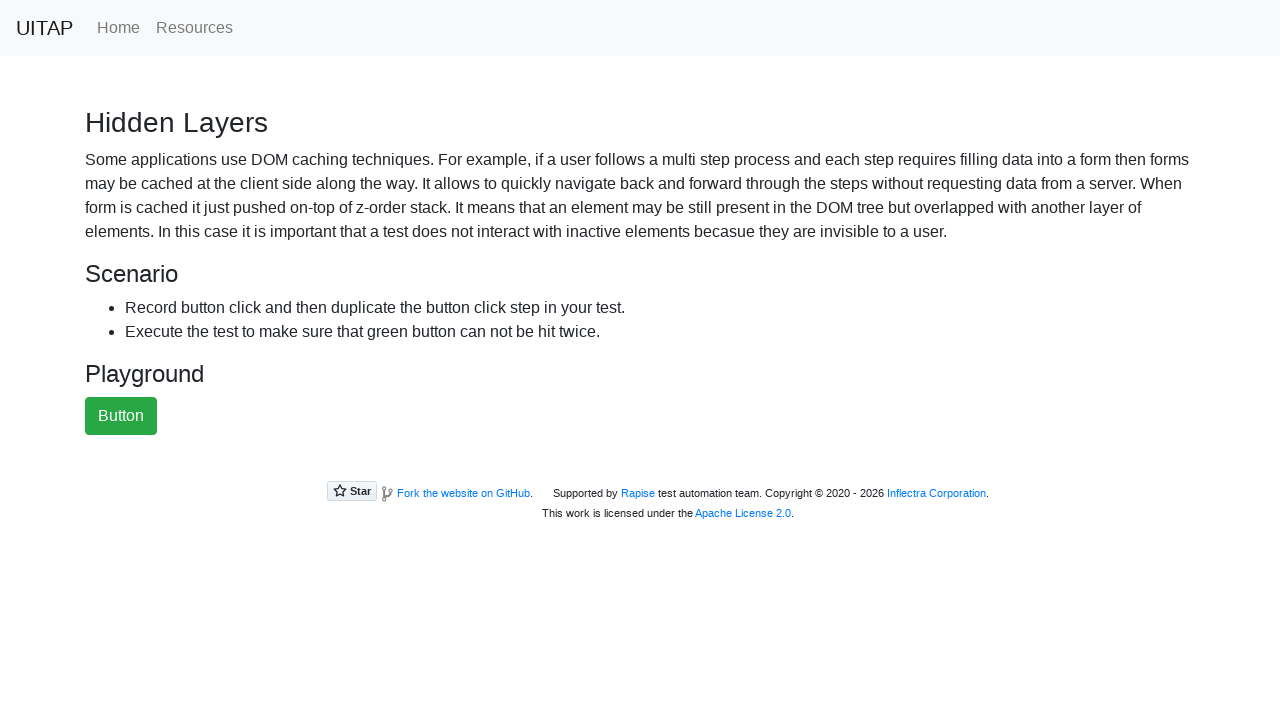

Clicked the green button at (121, 416) on #greenButton
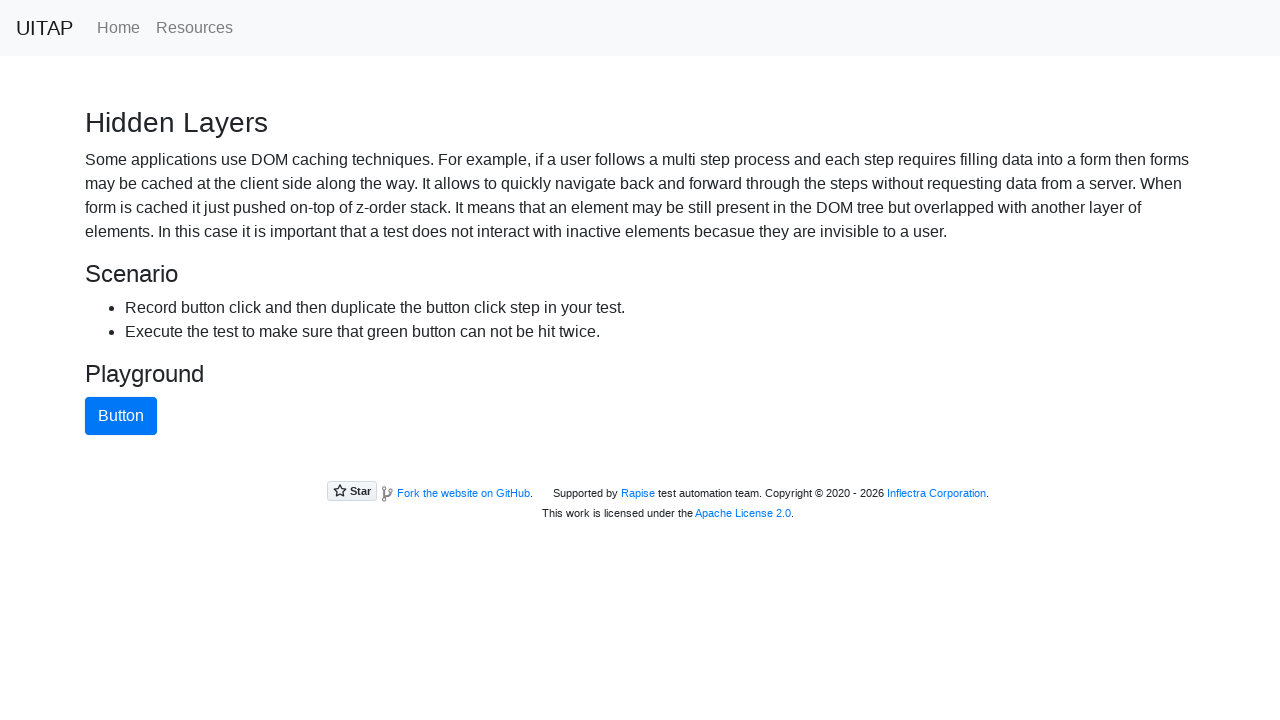

Blue button became visible, covering the green button
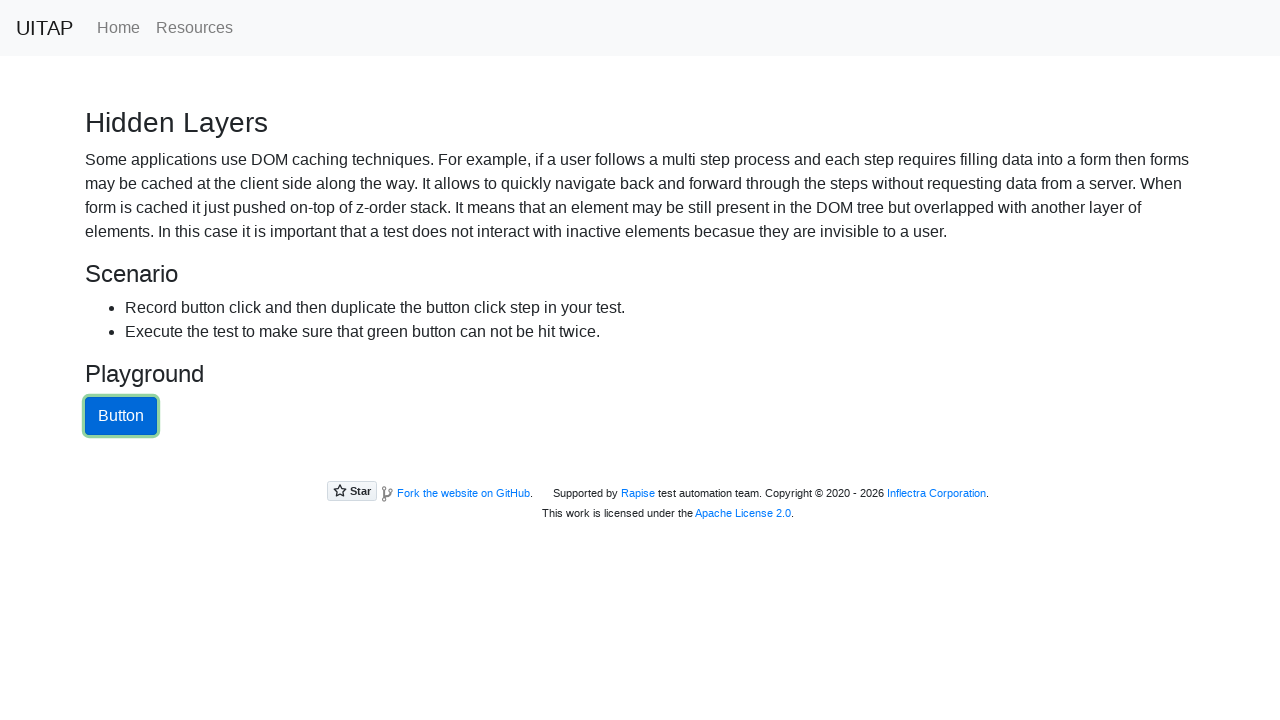

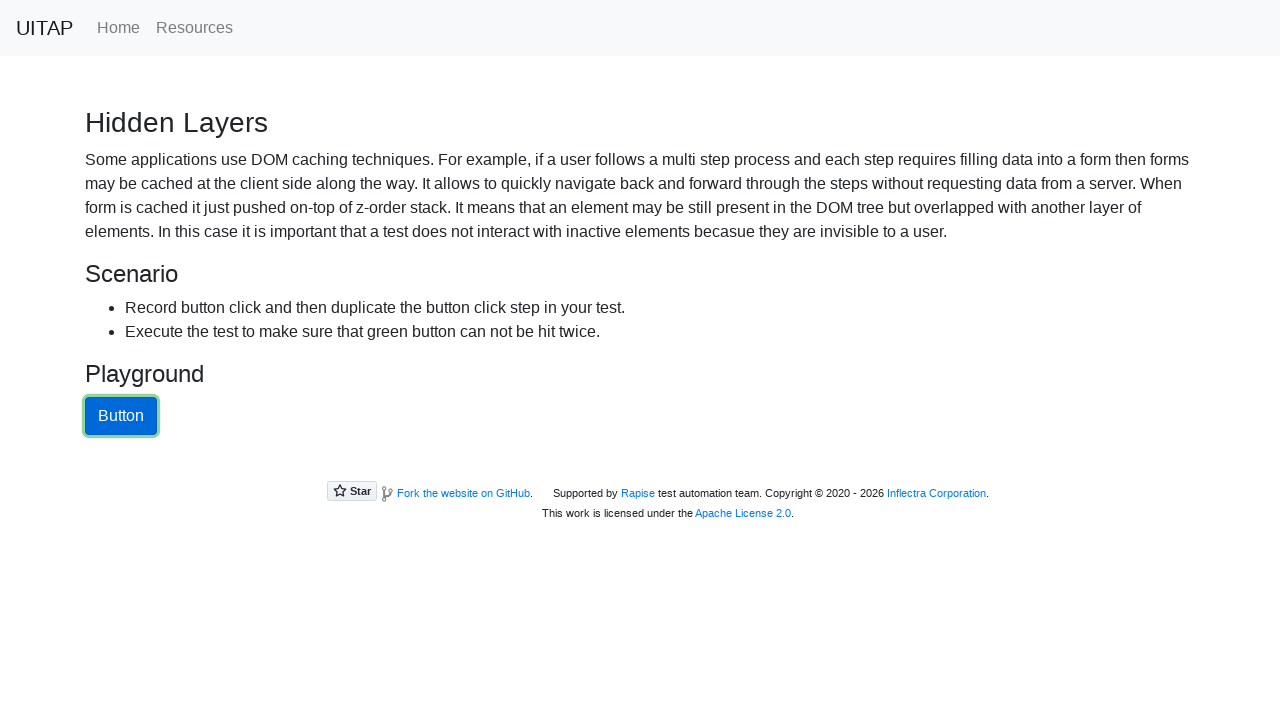